Tests W3Schools try-it editor by clicking a button that triggers an alert and accepting it

Starting URL: https://www.w3schools.com/jsref/tryit.asp?filename=tryjsref_alert2

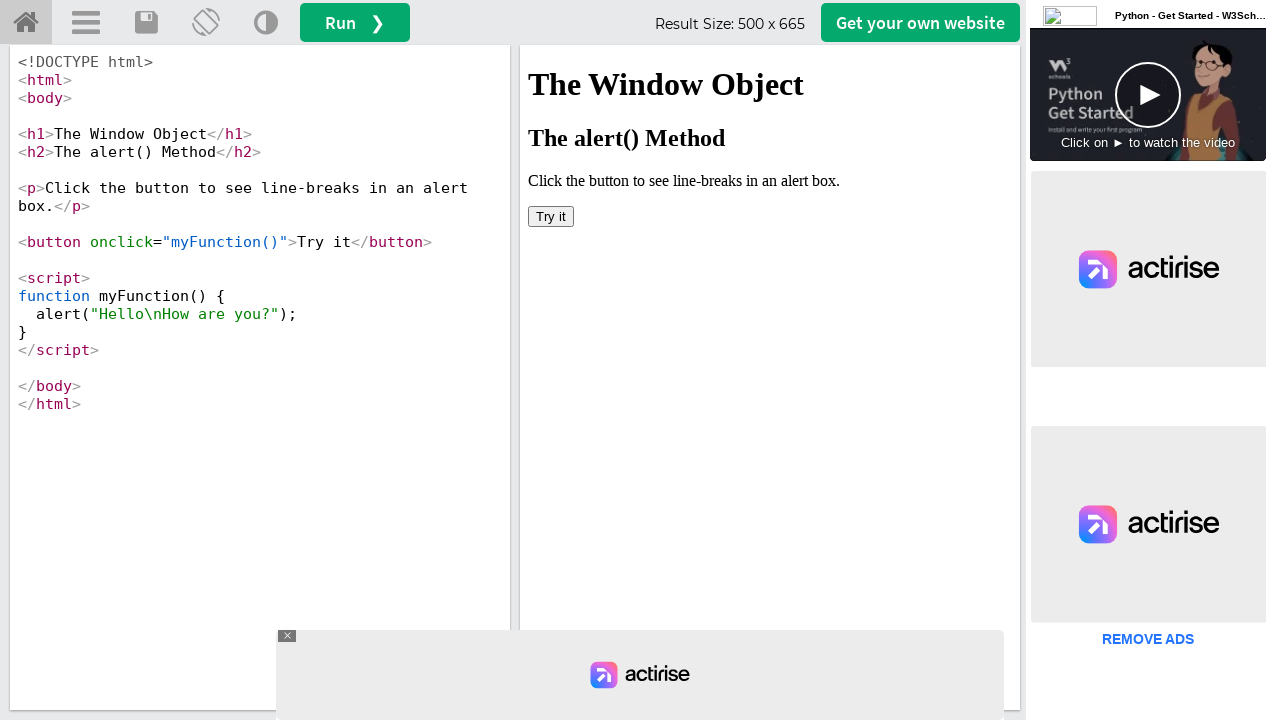

Waited for W3Schools try-it editor to load
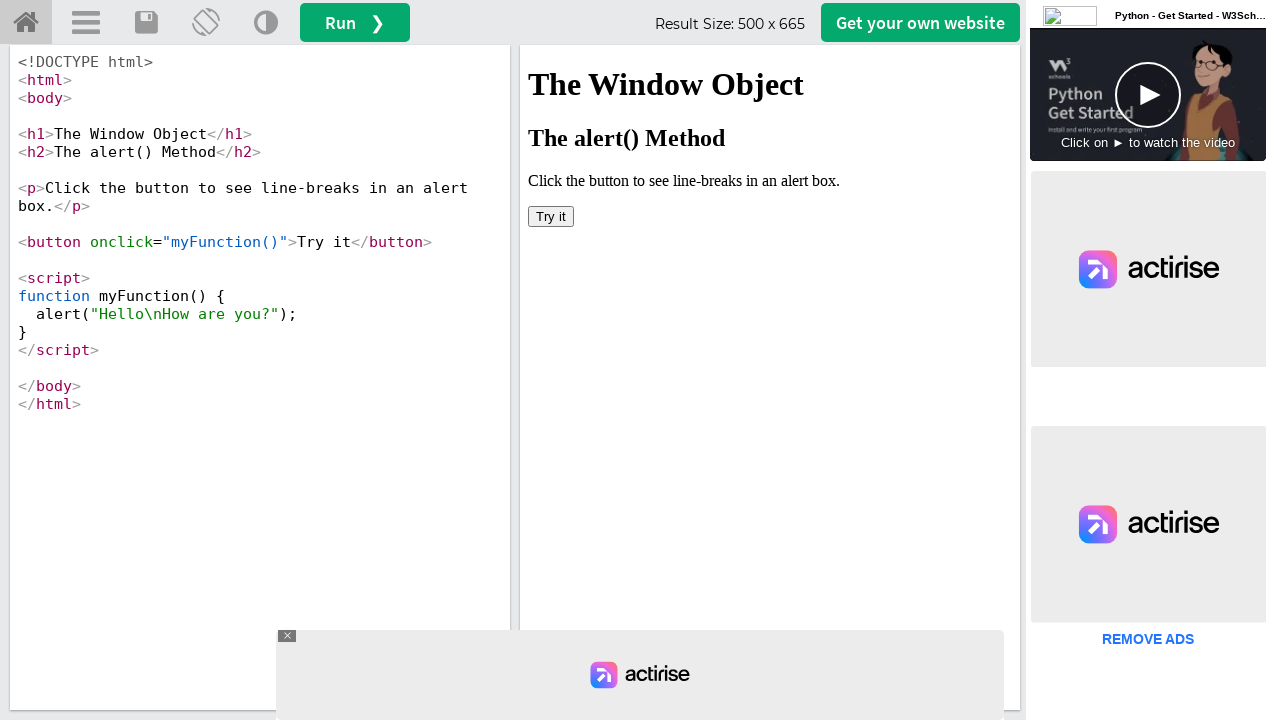

Clicked 'Try it' button in the iframeResult iframe at (551, 216) on iframe[name='iframeResult'] >> internal:control=enter-frame >> text='Try it'
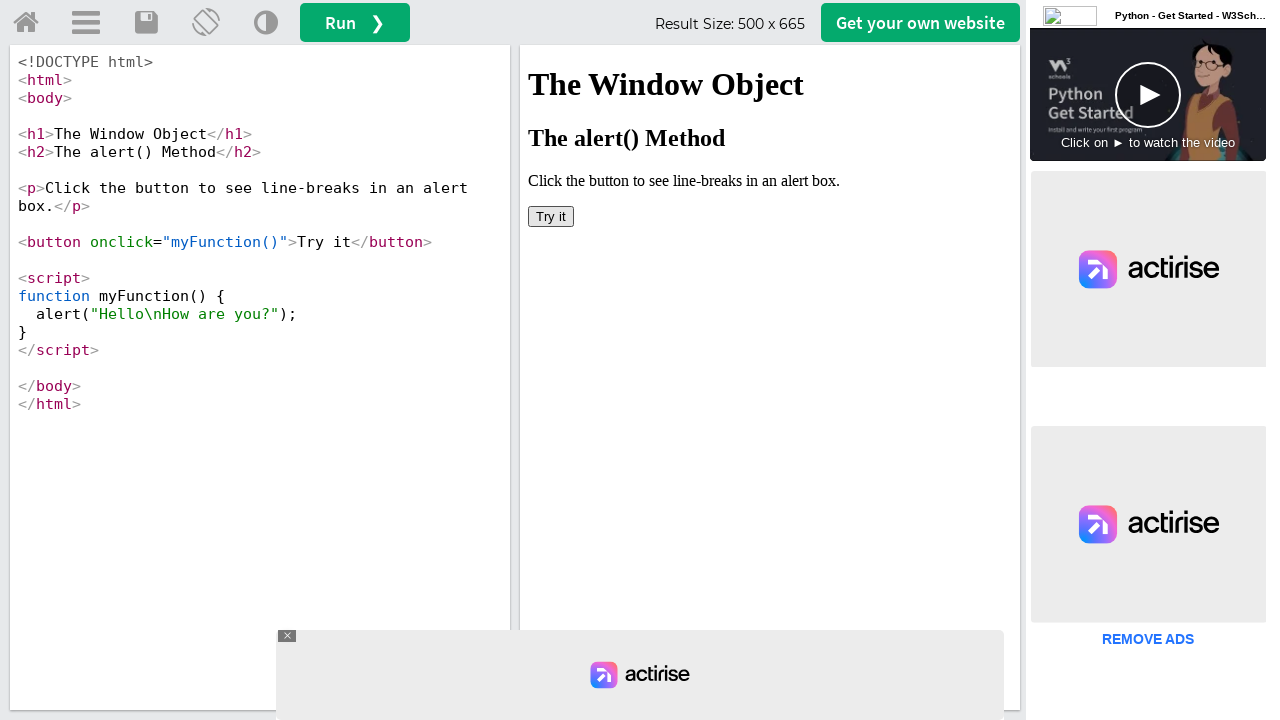

Set up dialog handler to accept alerts
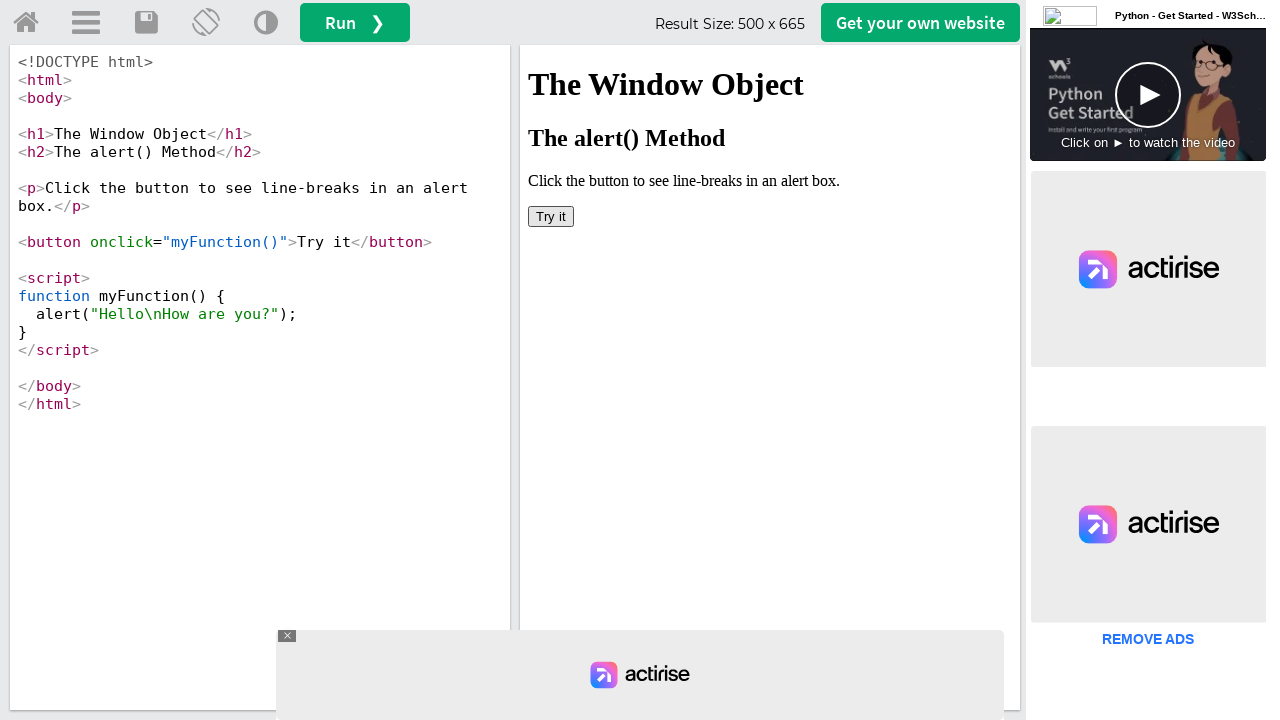

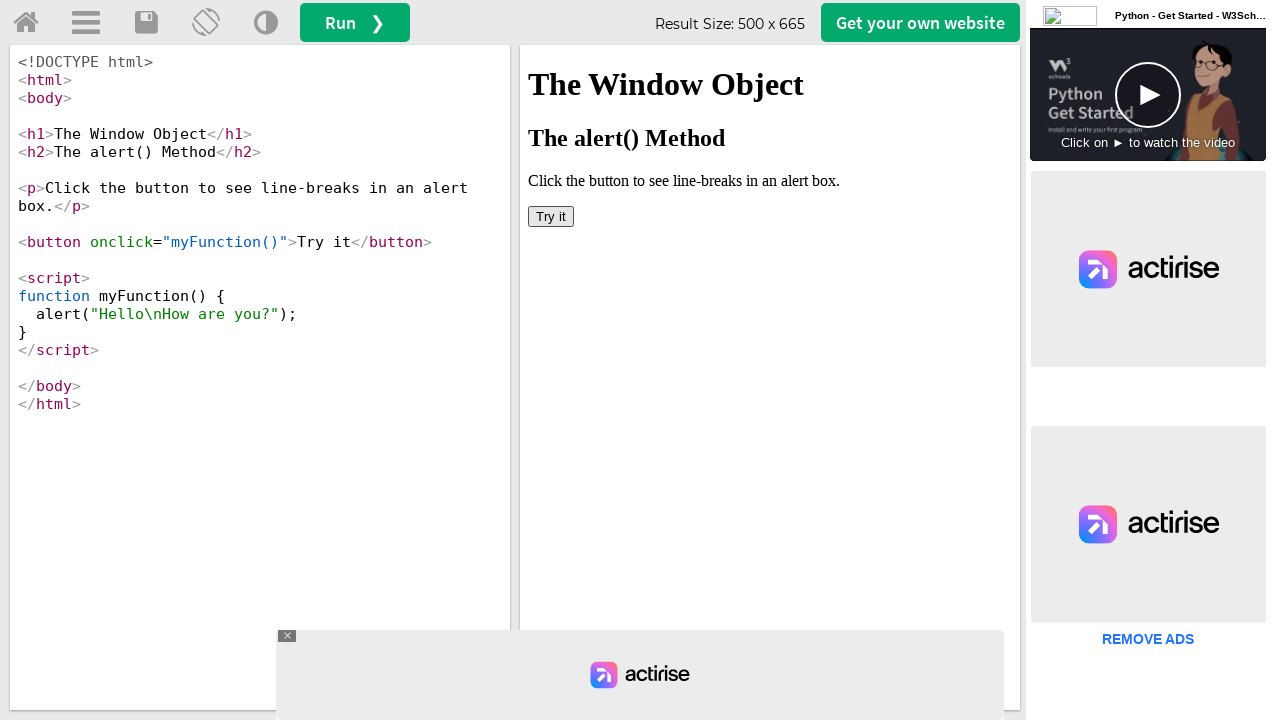